Tests drag and drop functionality on jQuery UI demo page by dragging an element and dropping it onto a target element within an iframe

Starting URL: https://jqueryui.com/droppable/

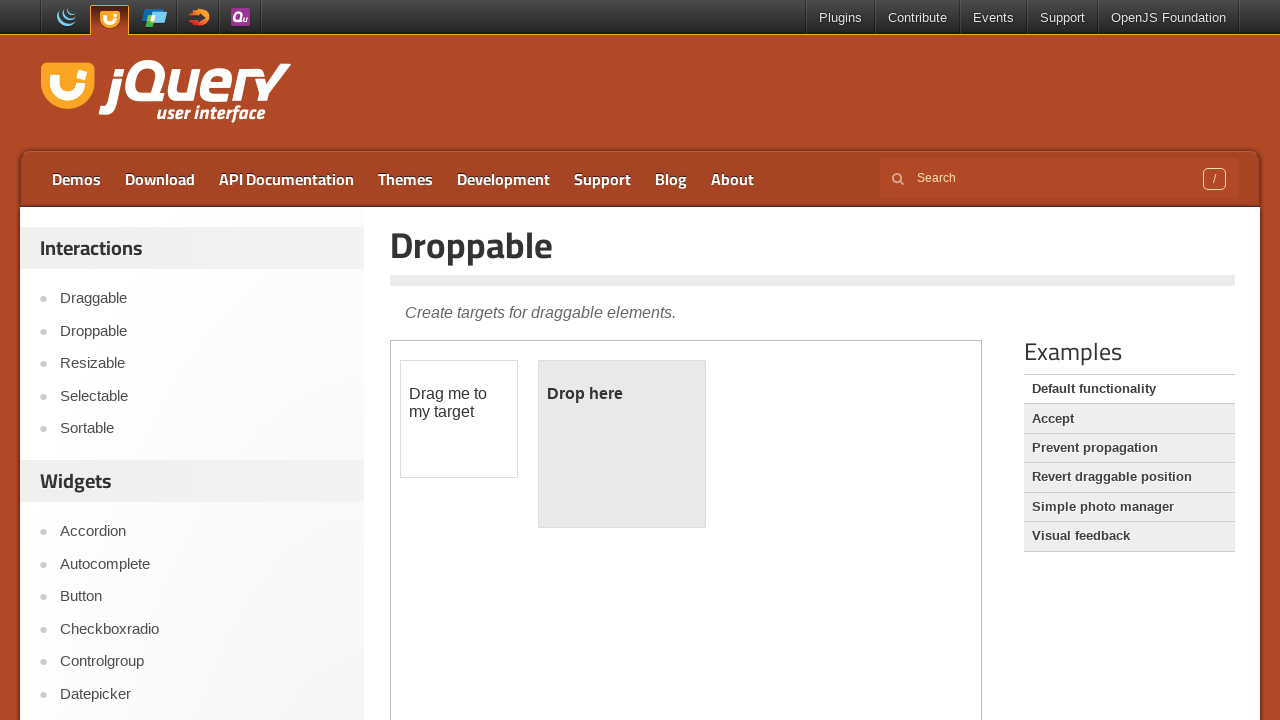

Navigated to jQuery UI droppable demo page
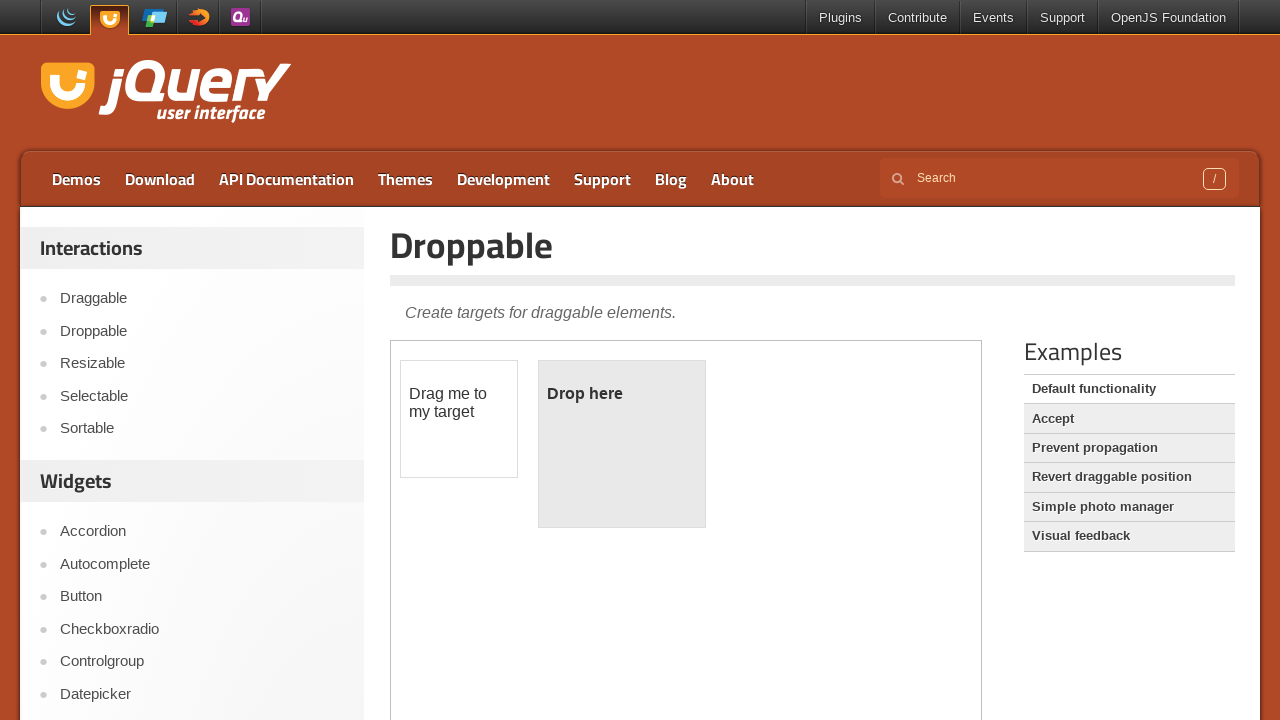

Located the demo iframe
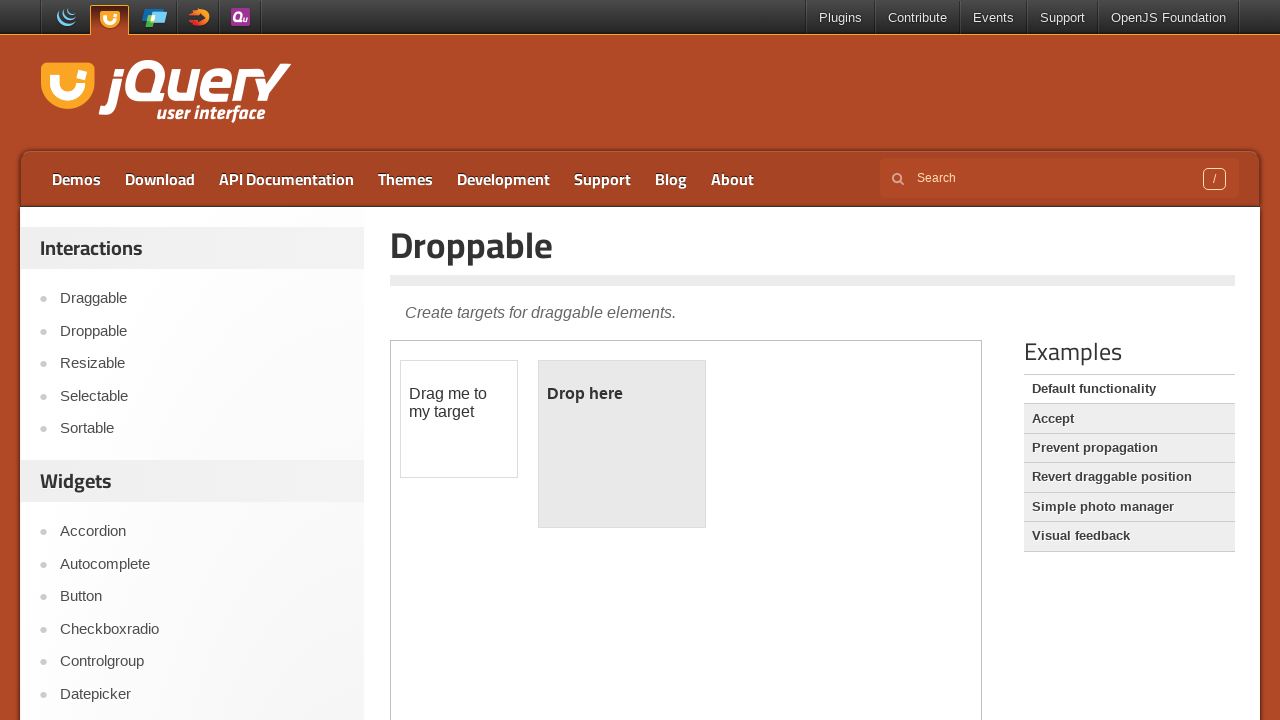

Located the draggable element within the iframe
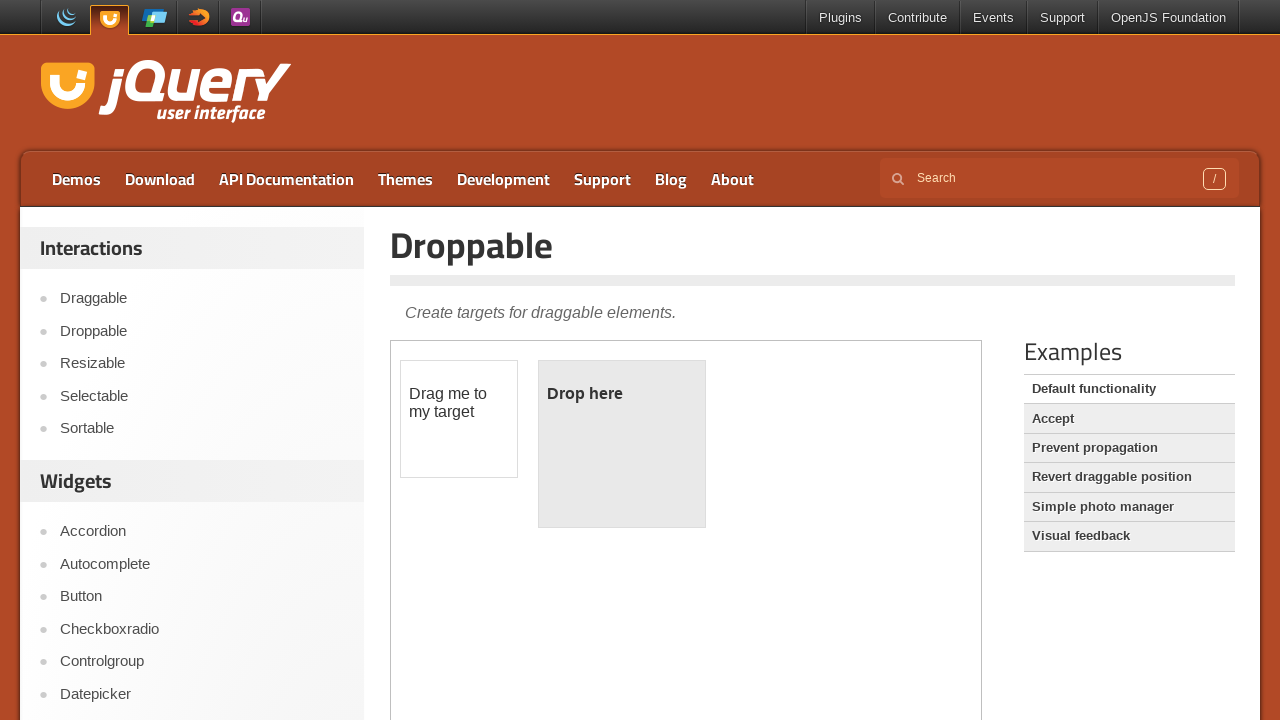

Located the droppable target element within the iframe
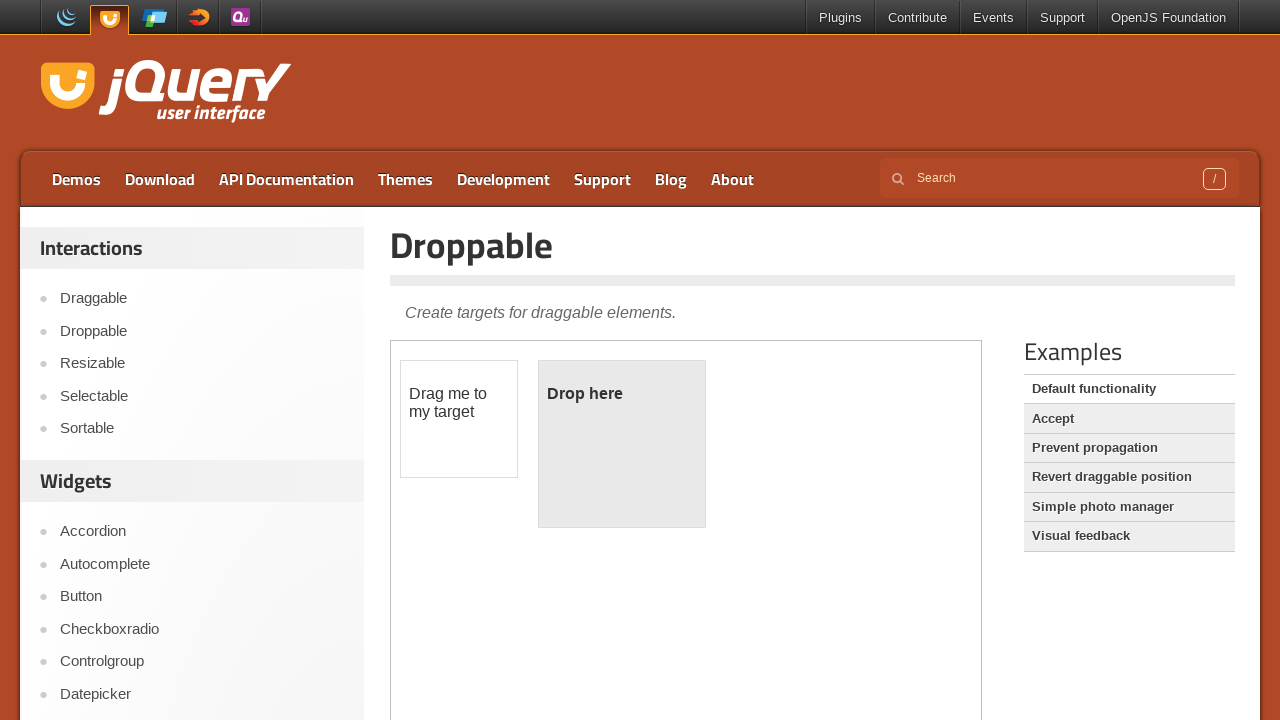

Dragged the draggable element and dropped it onto the droppable target at (622, 444)
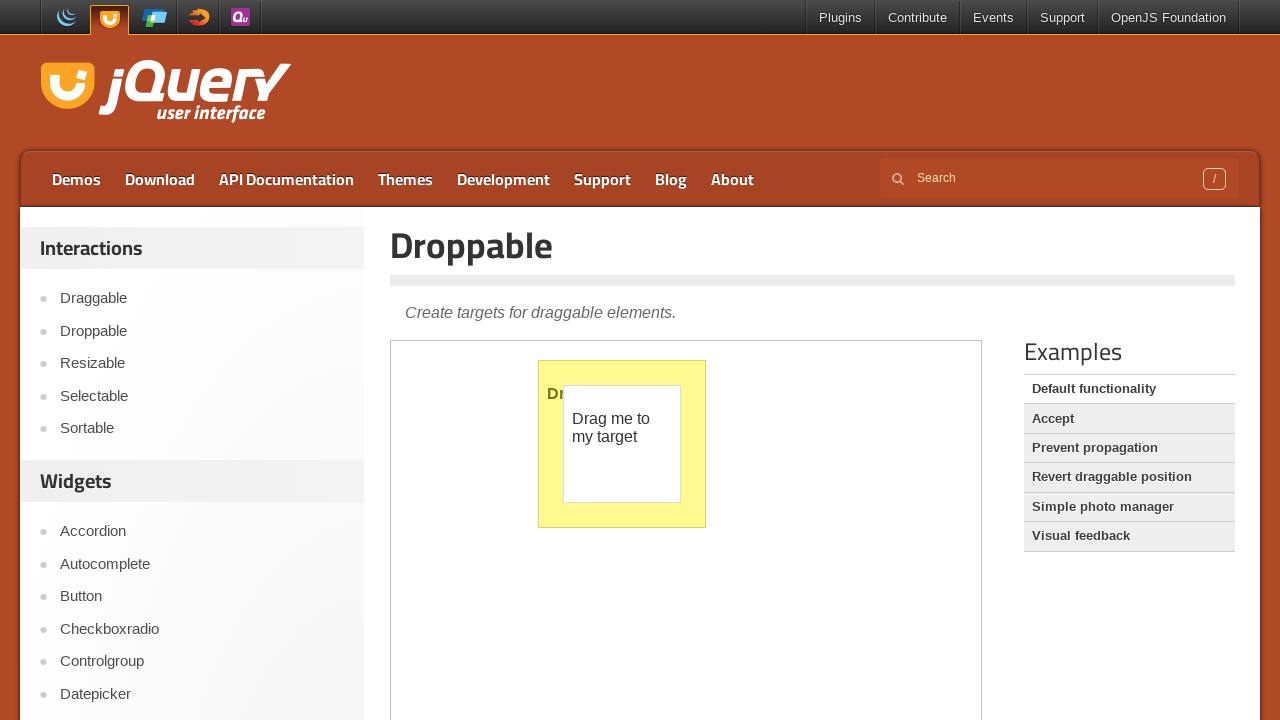

Waited for drag and drop operation to complete
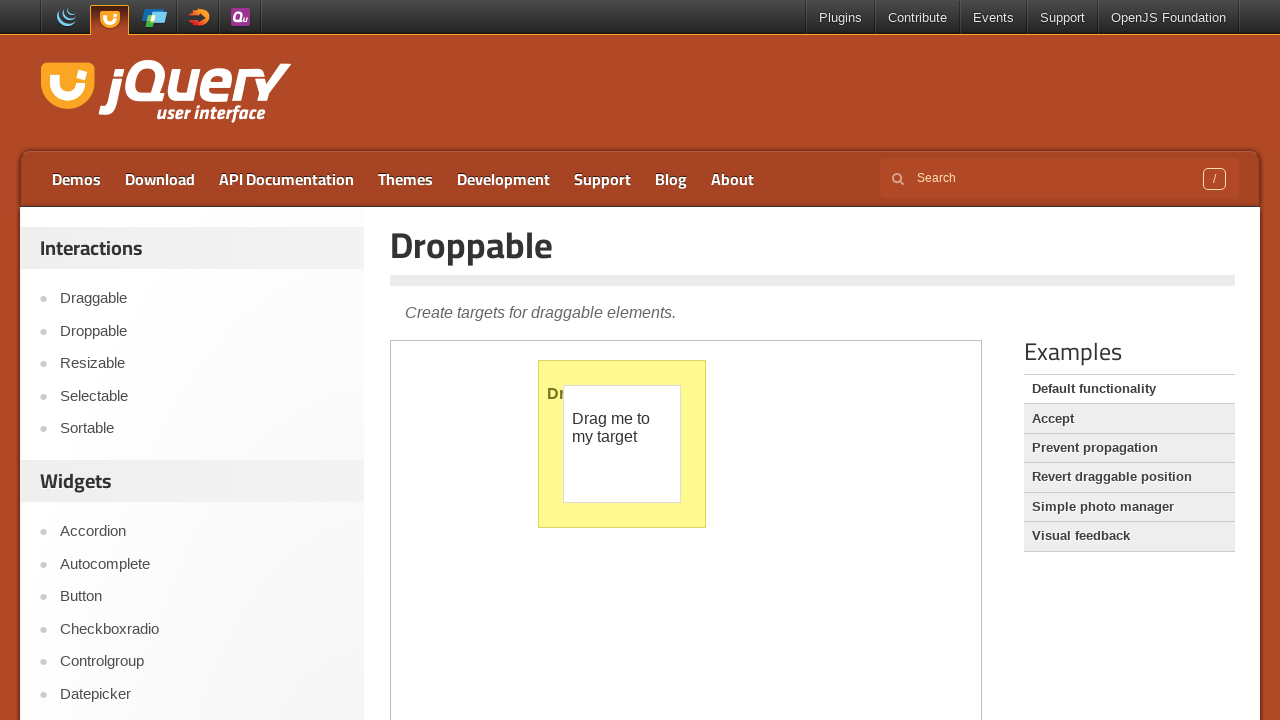

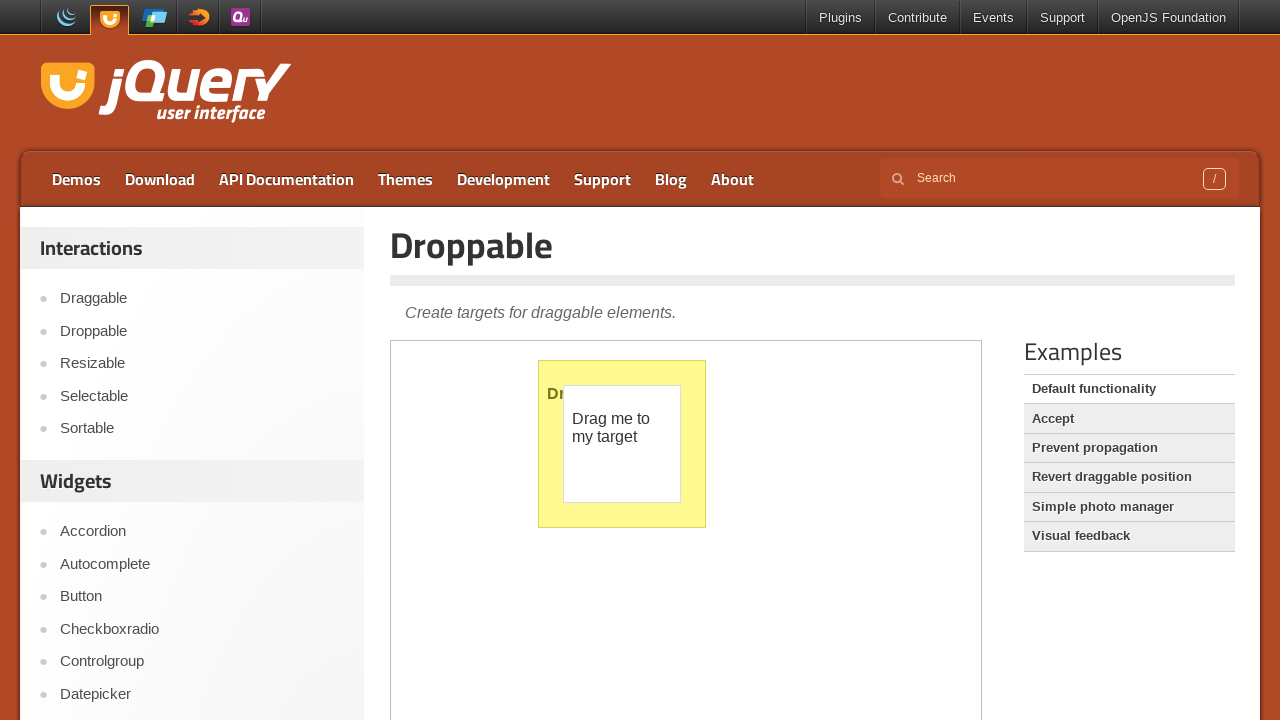